Waits for a price condition to be met, then solves a math problem by calculating the logarithm of a trigonometric expression and submitting the answer

Starting URL: http://suninjuly.github.io/explicit_wait2.html

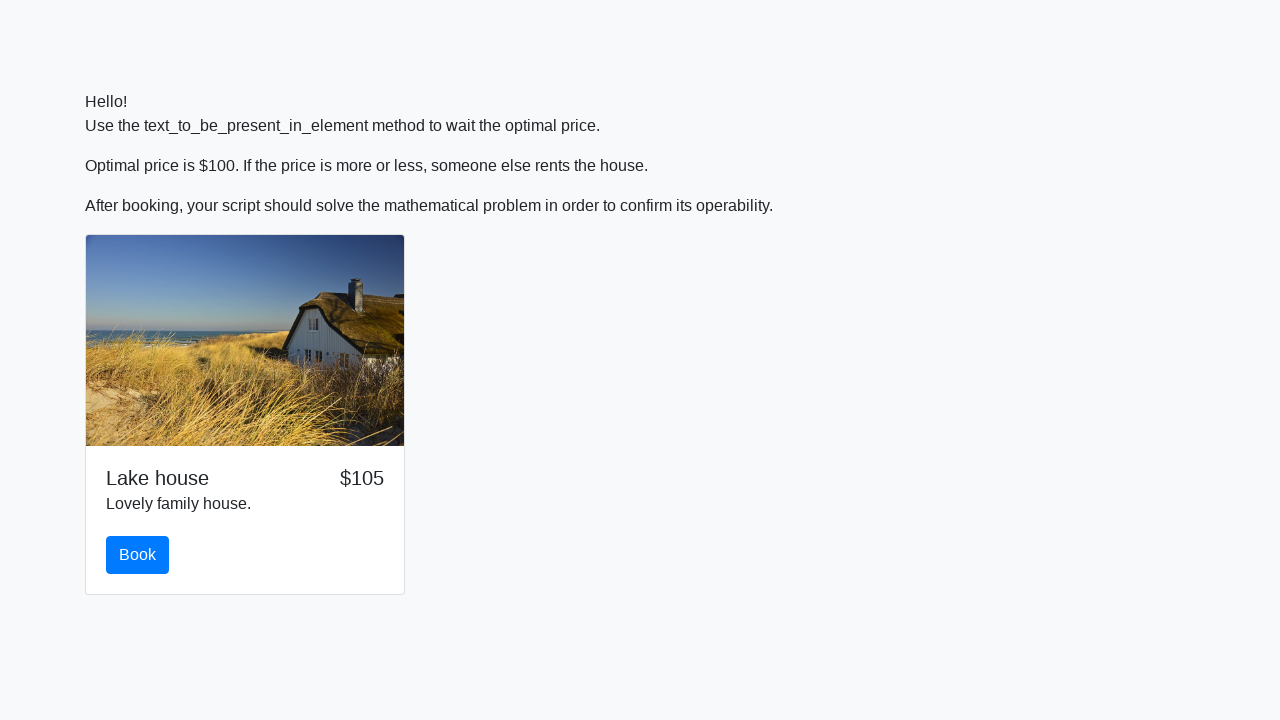

Waited for price condition to be met ($100)
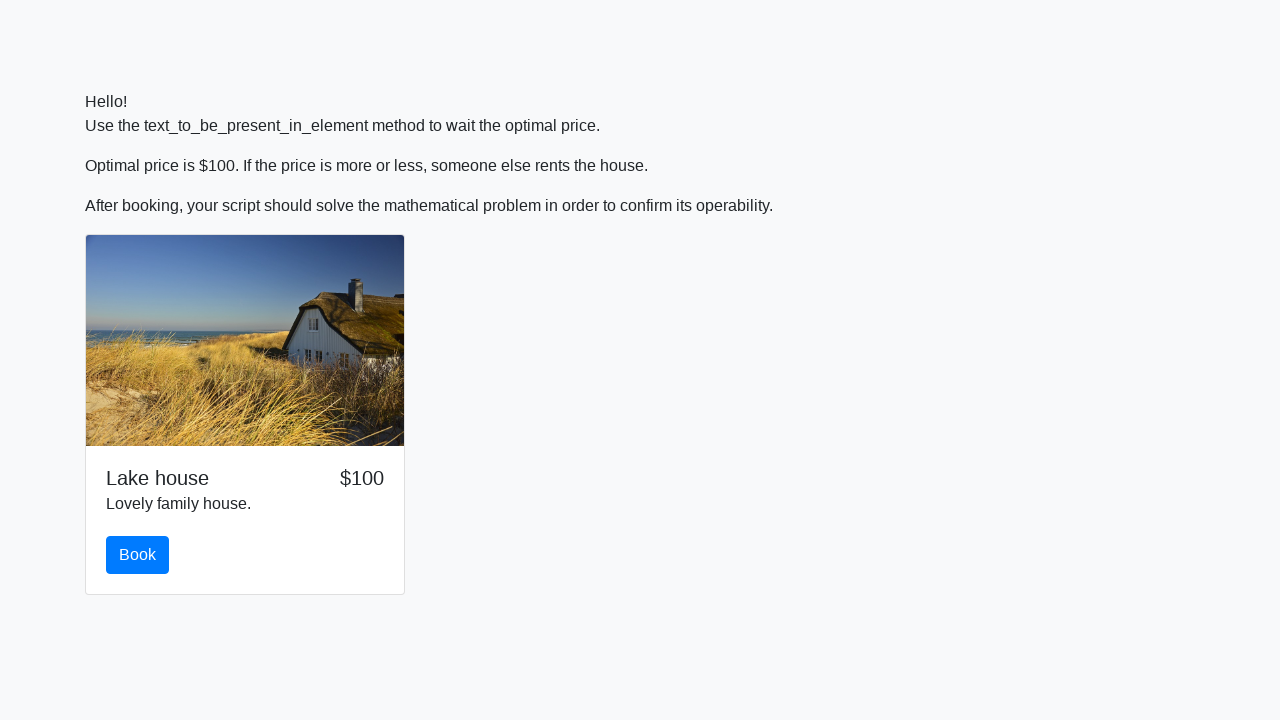

Clicked the book button at (138, 555) on #book
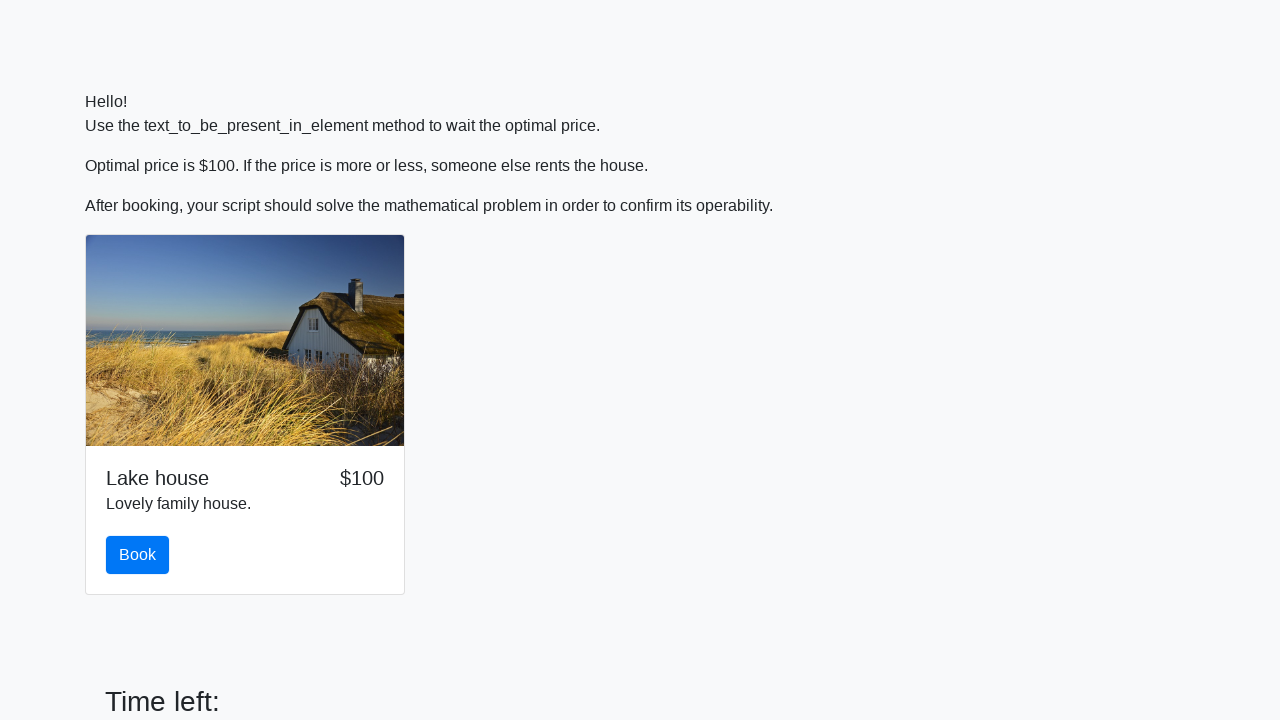

Retrieved math problem value: 157
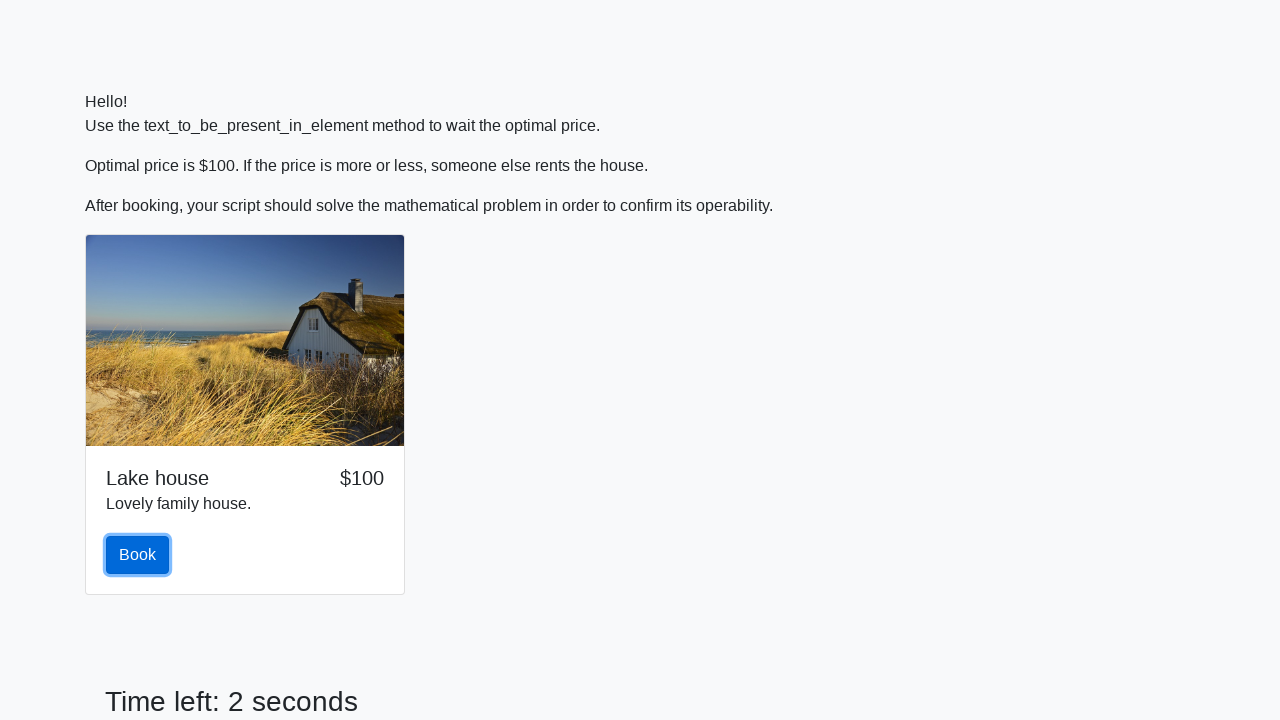

Calculated logarithm of trigonometric expression: -0.04648119167776032
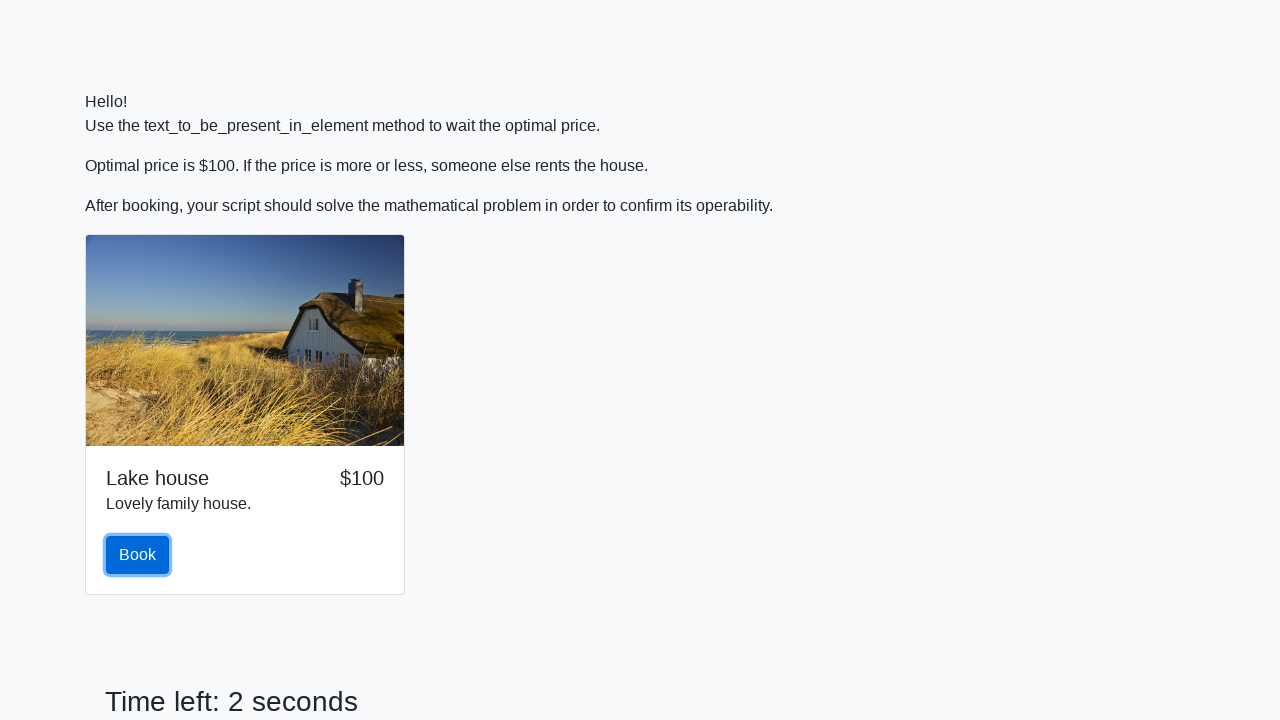

Filled answer field with calculated value: -0.04648119167776032 on #answer
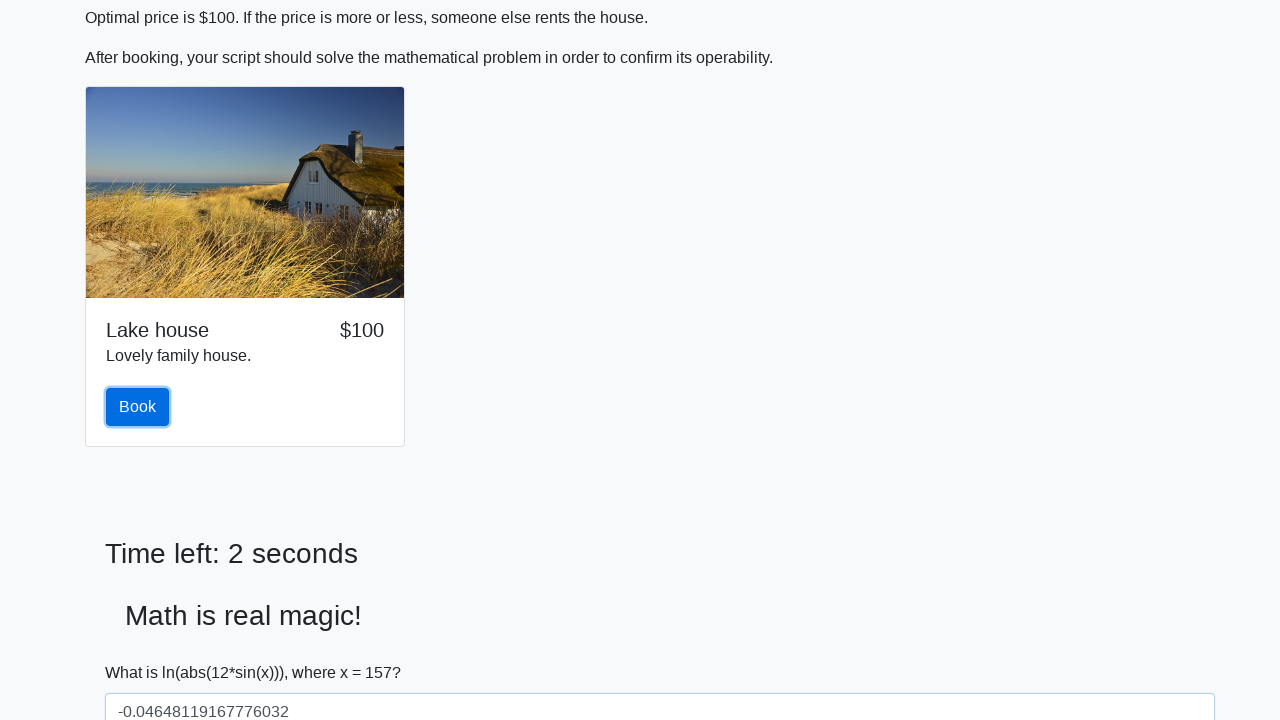

Submitted the solution at (143, 651) on #solve
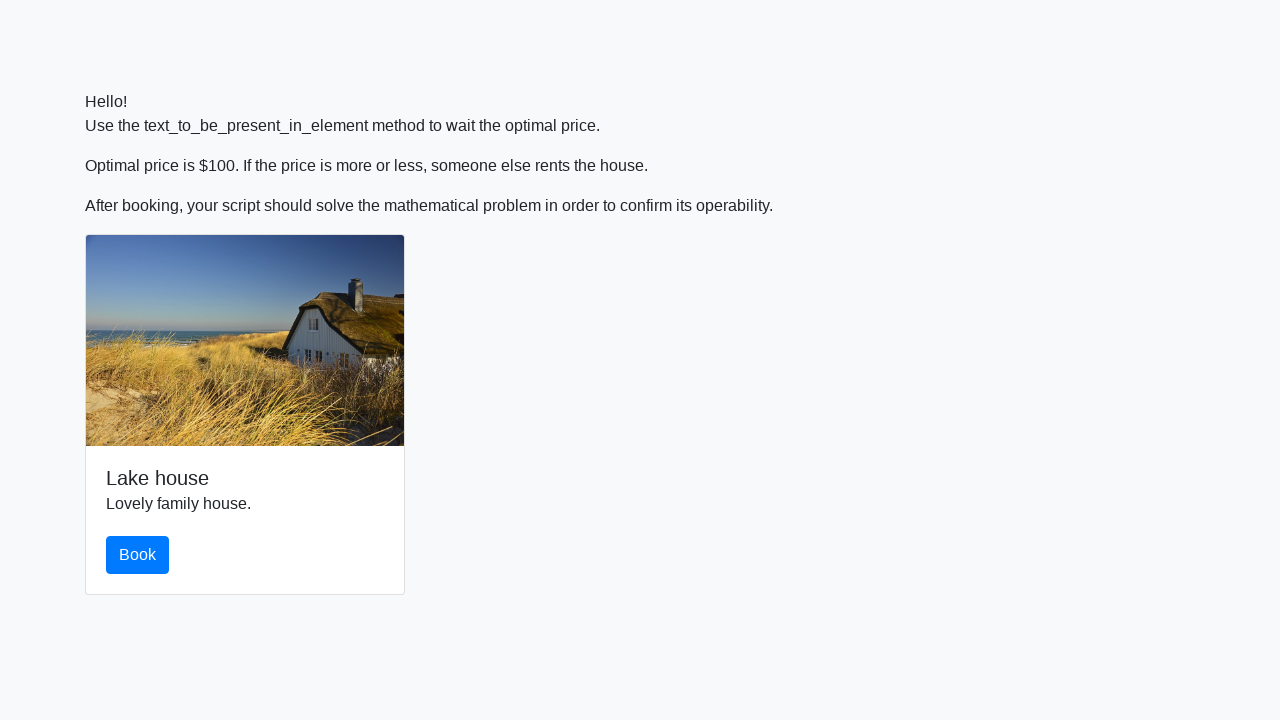

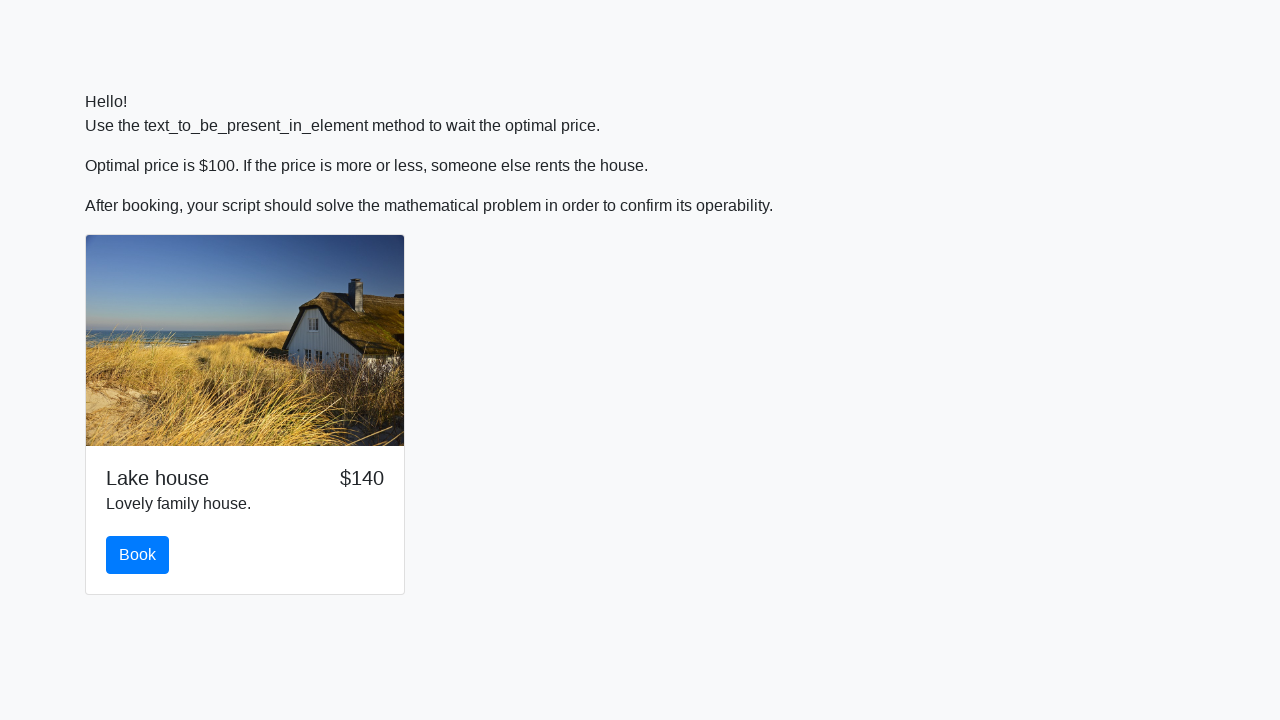